Tests a registration form by filling in first name, last name, and email fields, submitting the form, and verifying the success message is displayed.

Starting URL: http://suninjuly.github.io/registration1.html

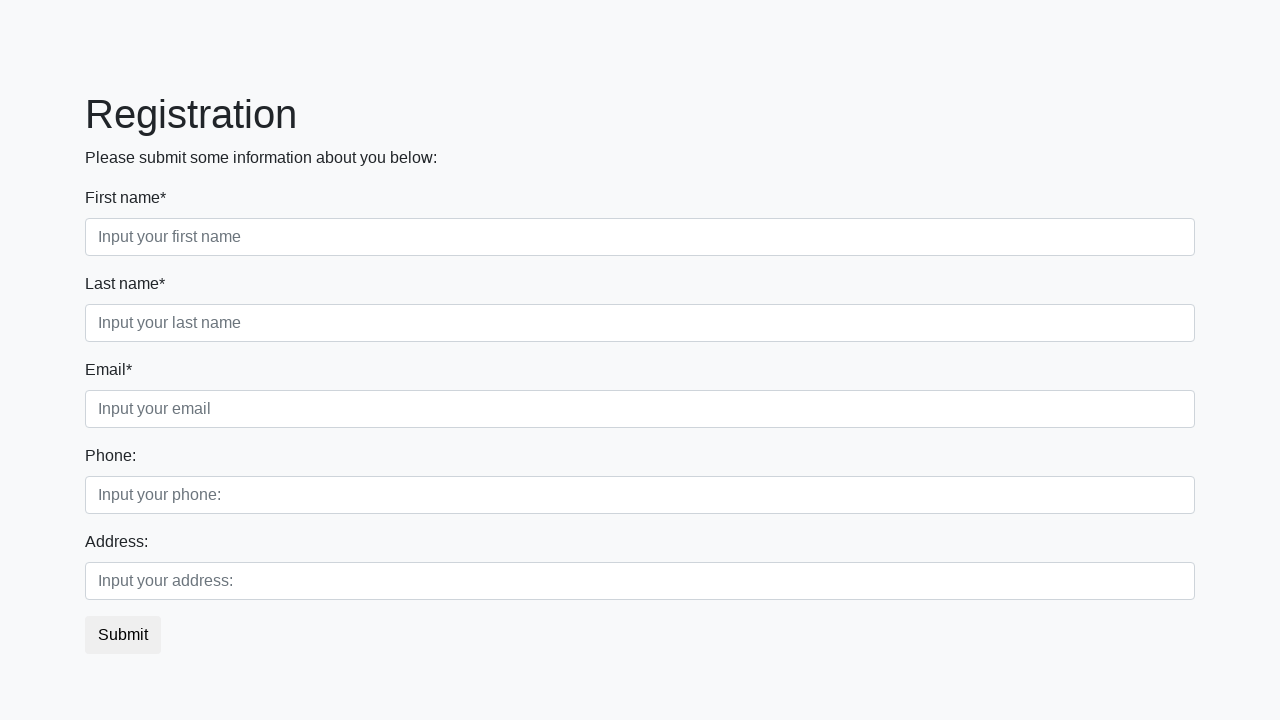

Filled first name field with 'Jennifer' on input[placeholder="Input your first name"]
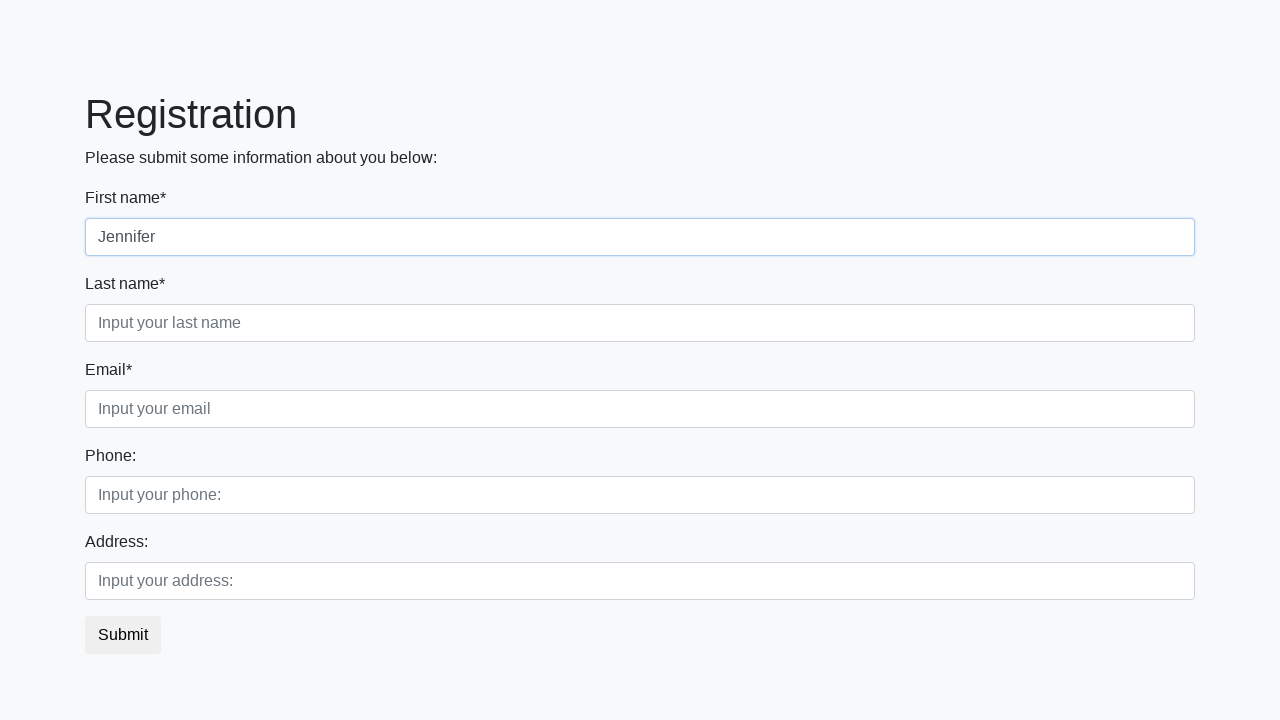

Filled last name field with 'Thompson' on input[placeholder="Input your last name"]
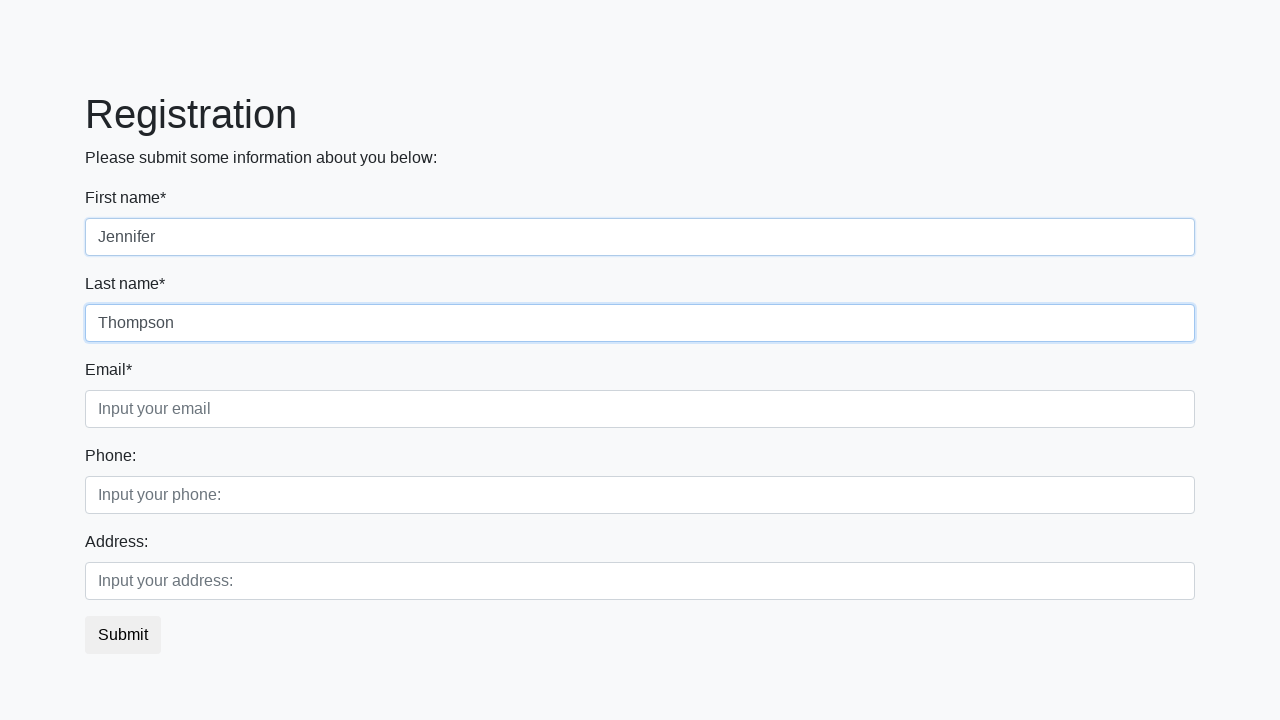

Filled email field with 'jennifer.thompson@example.com' on input[placeholder="Input your email"]
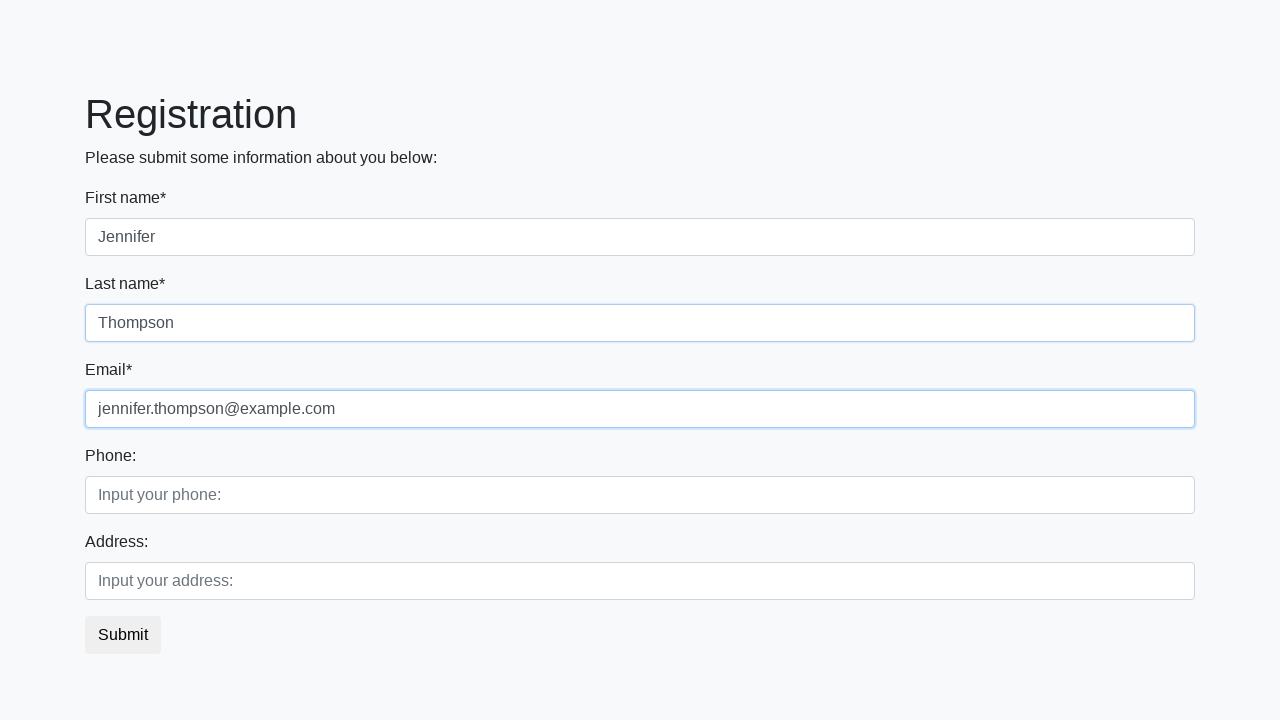

Clicked submit button to register at (123, 635) on button.btn
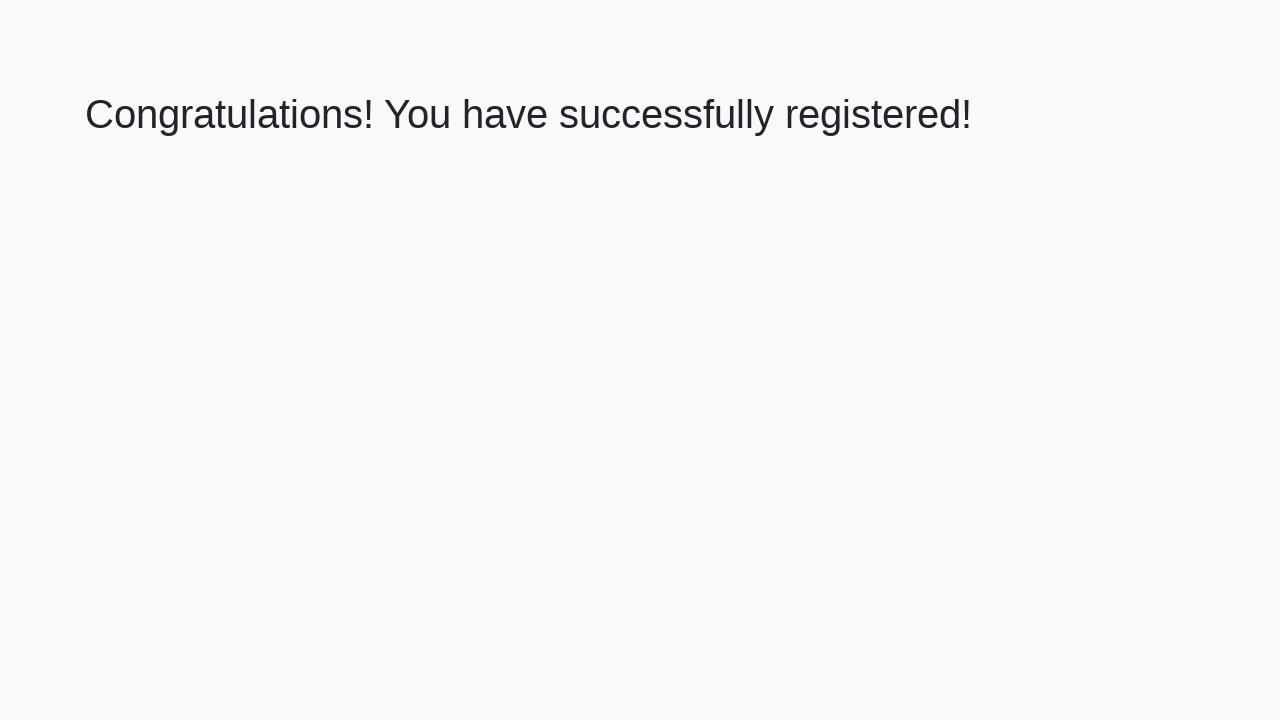

Success message heading loaded
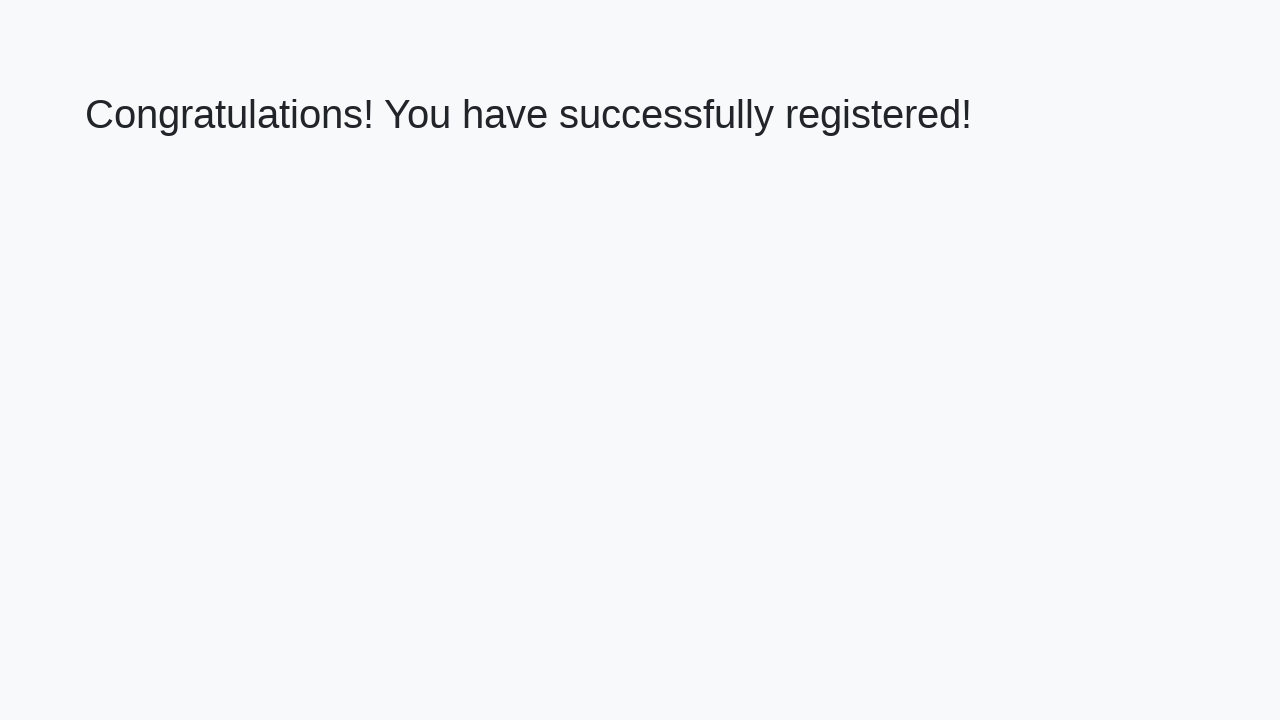

Retrieved success message text
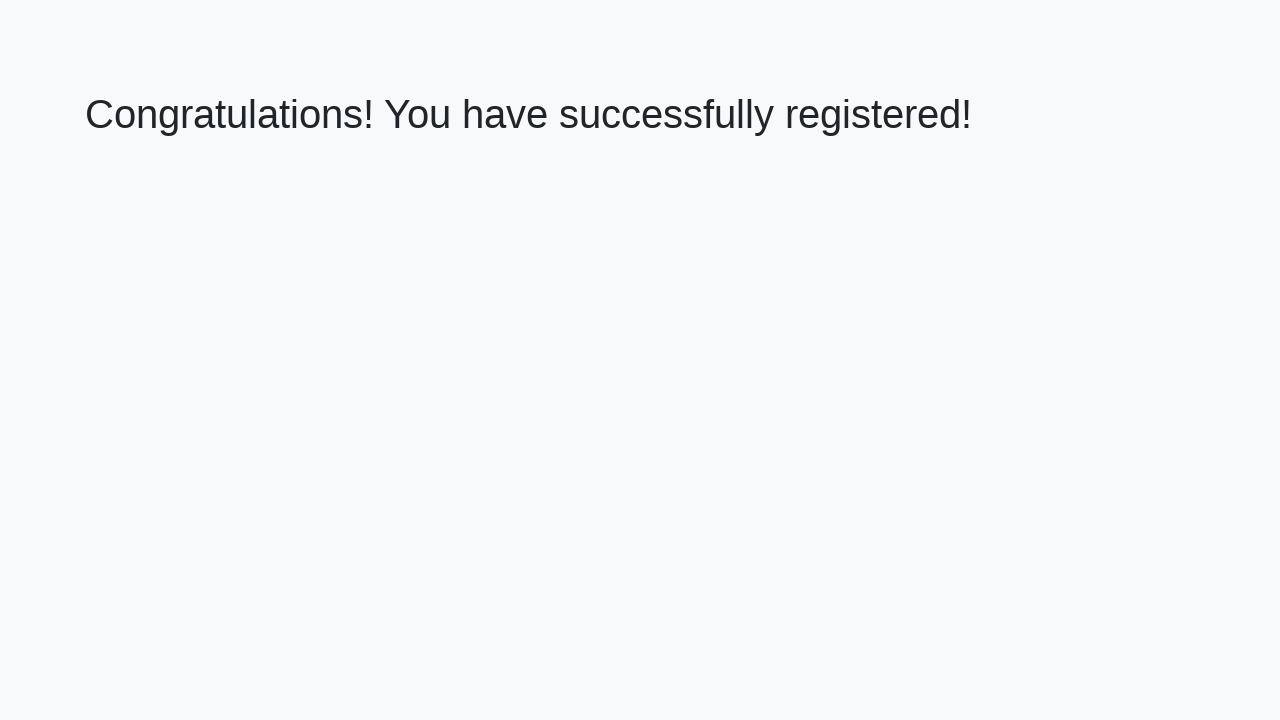

Verified success message: 'Congratulations! You have successfully registered!'
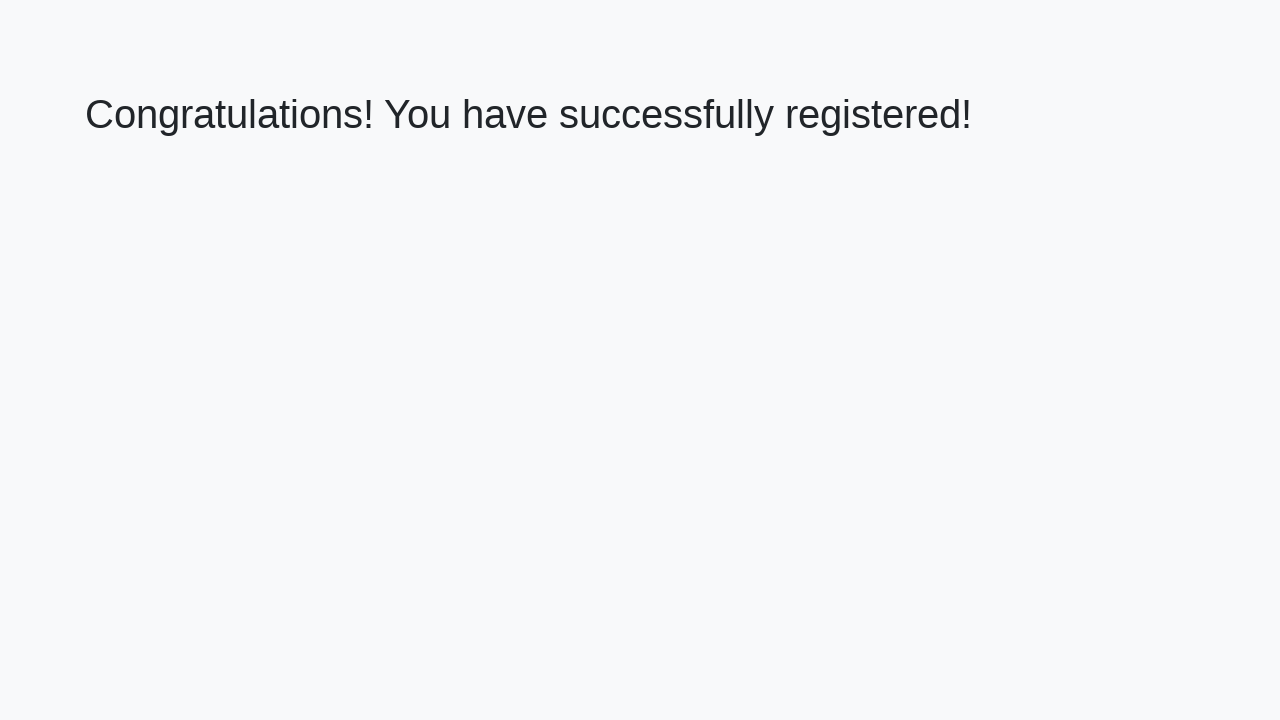

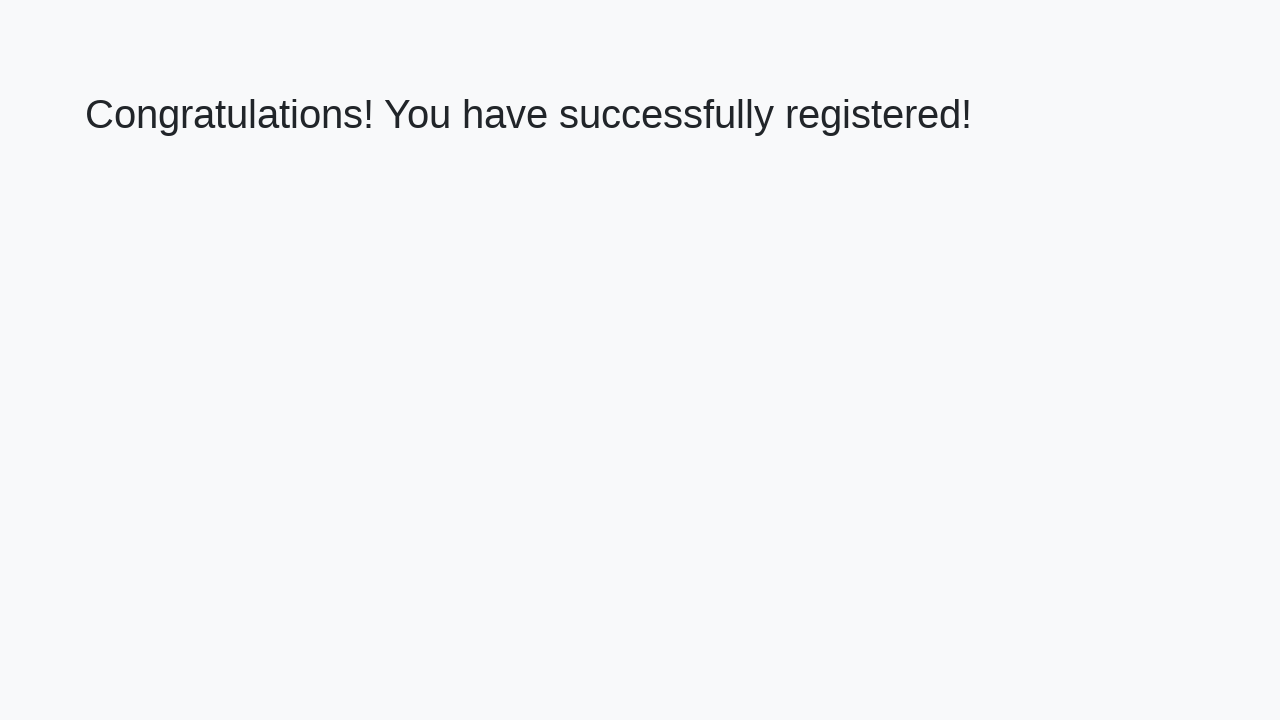